Tests editing an existing row by clicking the edit button and verifying the form is pre-populated with existing data

Starting URL: https://demoqa.com/webtables

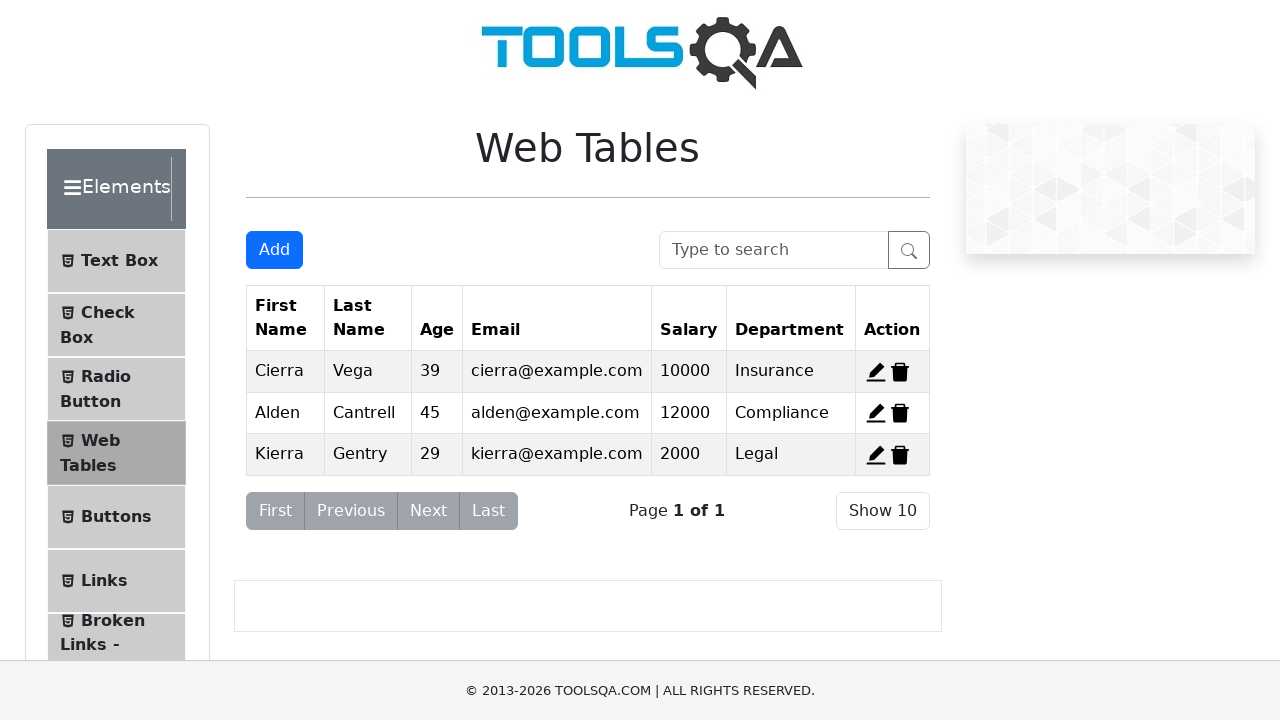

Clicked the first edit button to open row editing modal at (876, 372) on xpath=//span[contains(@id, 'edit-record-')] >> nth=0
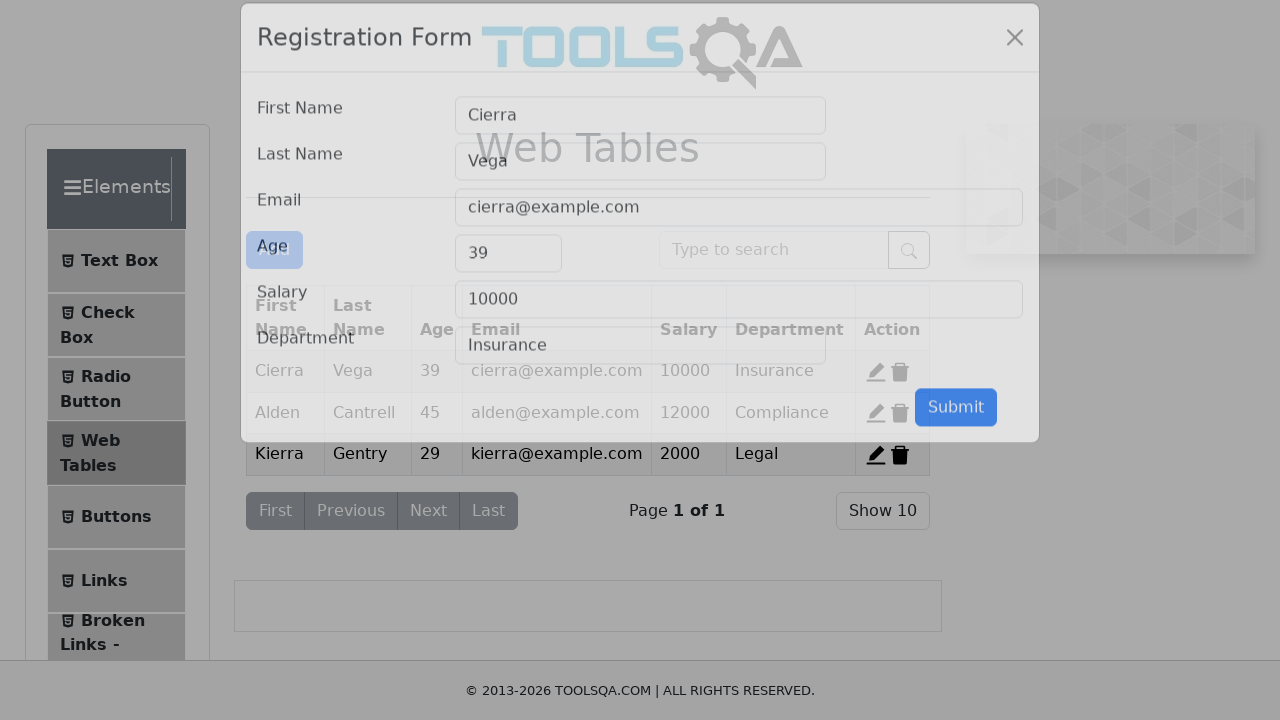

Modal content loaded and visible
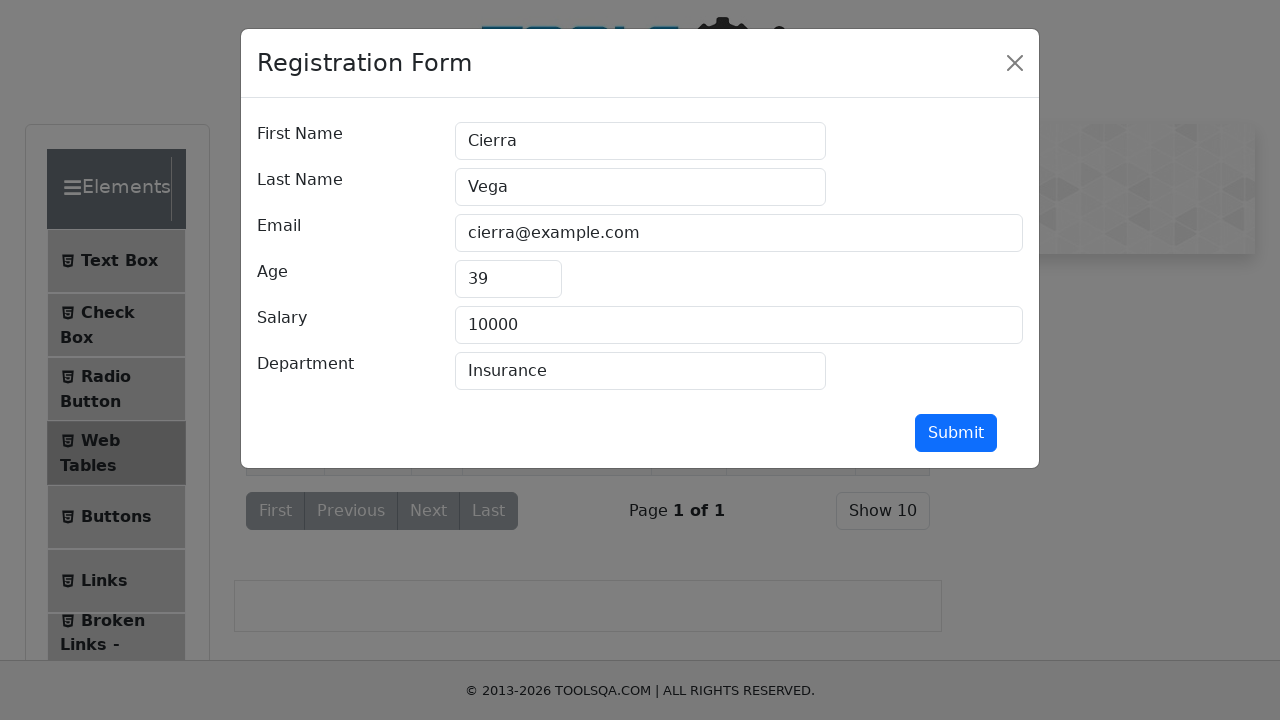

Verified modal is visible
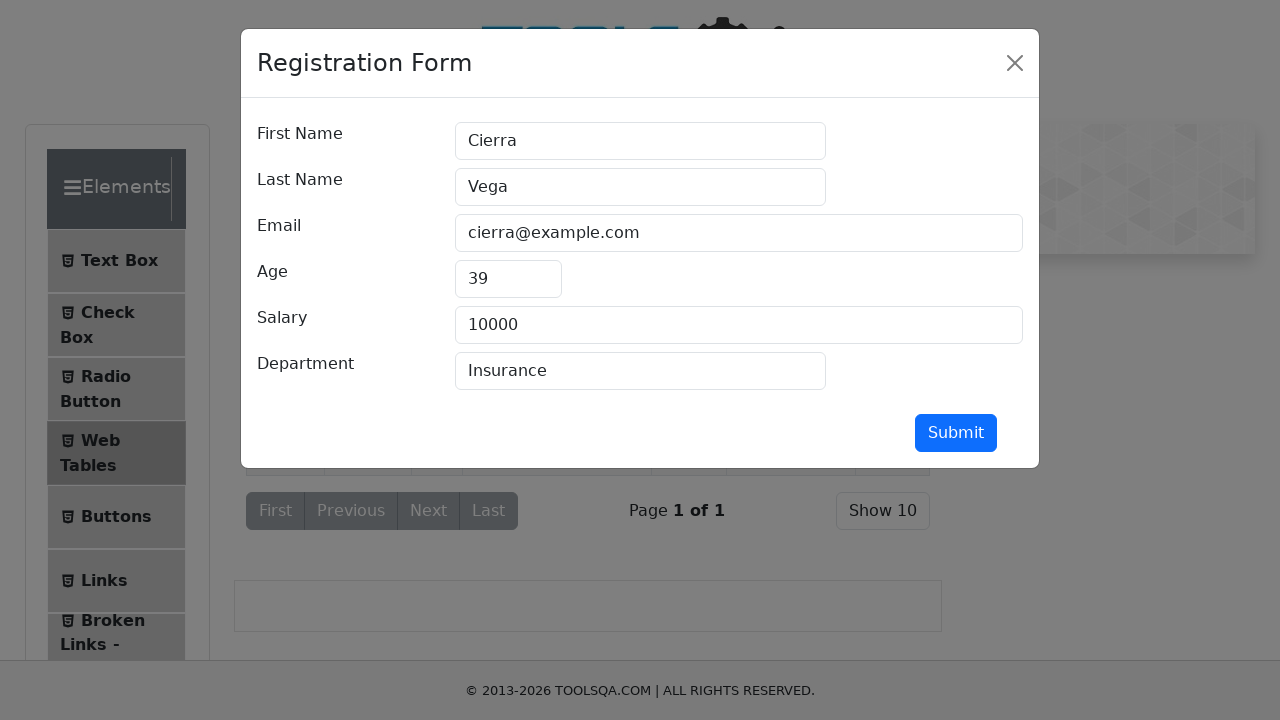

Verified first name field pre-populated with 'Cierra'
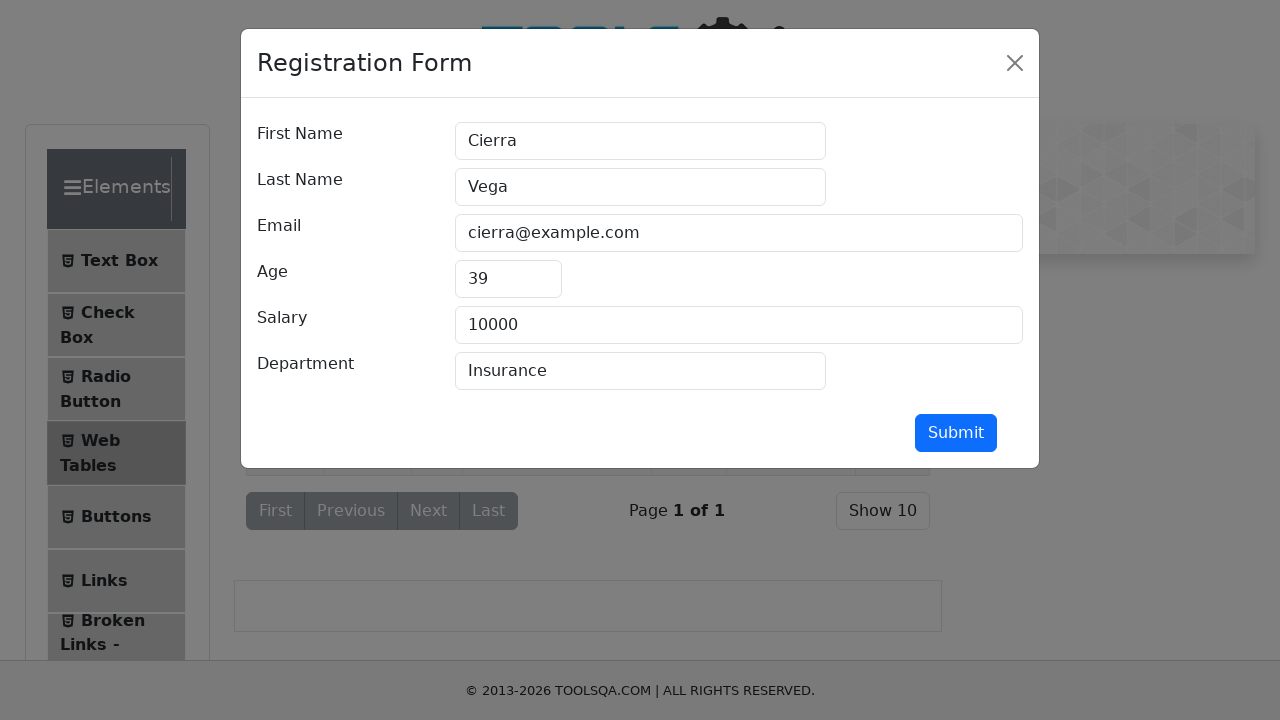

Verified last name field pre-populated with 'Vega'
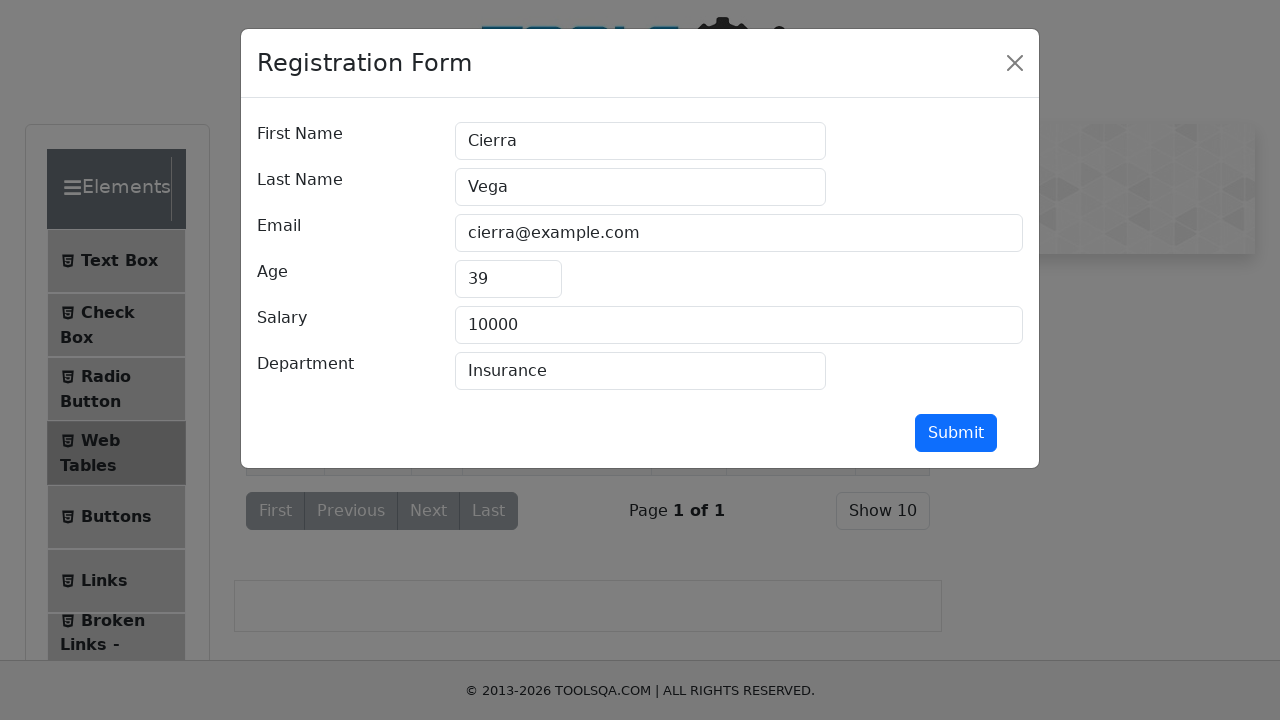

Verified email field pre-populated with 'cierra@example.com'
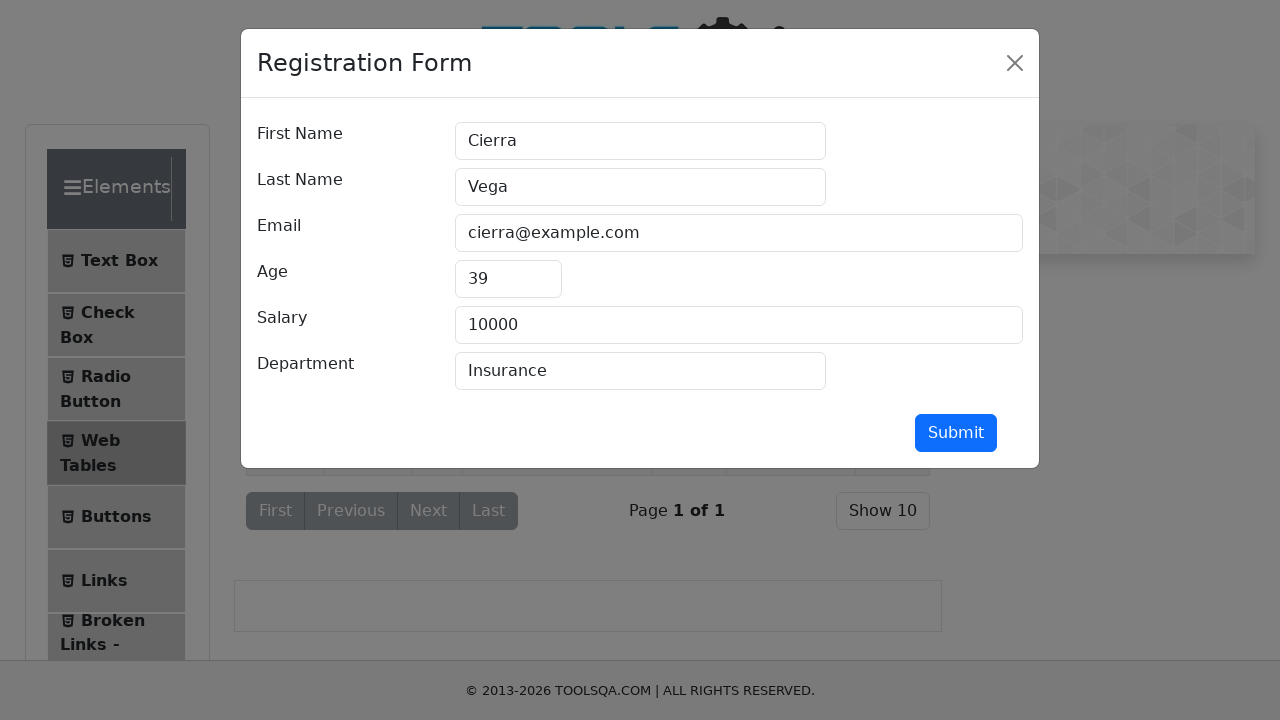

Verified age field pre-populated with '39'
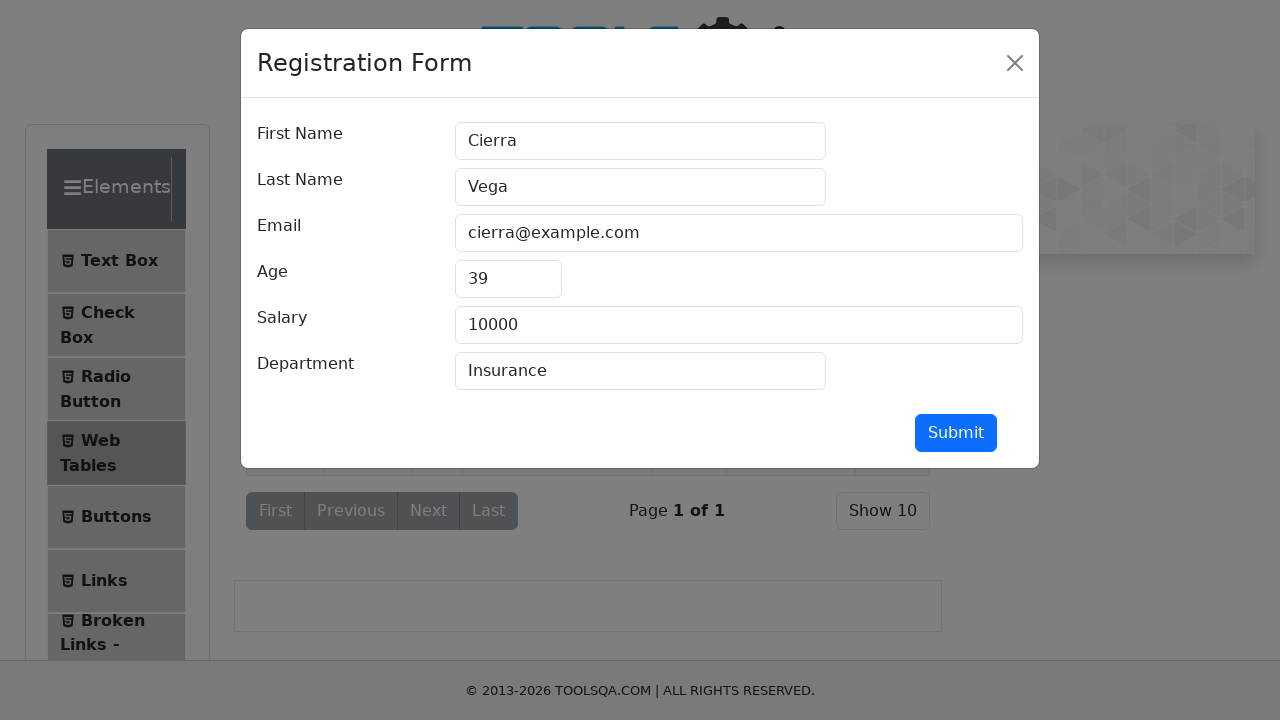

Verified salary field pre-populated with '10000'
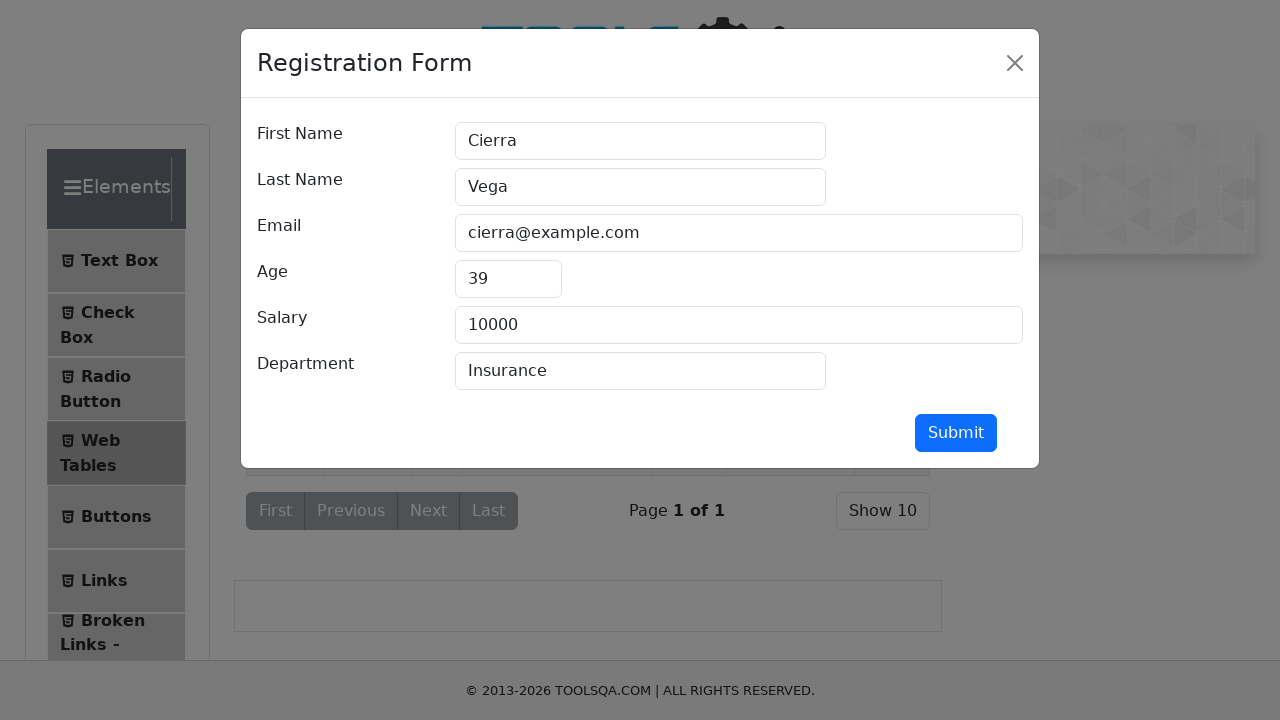

Verified department field pre-populated with 'Insurance'
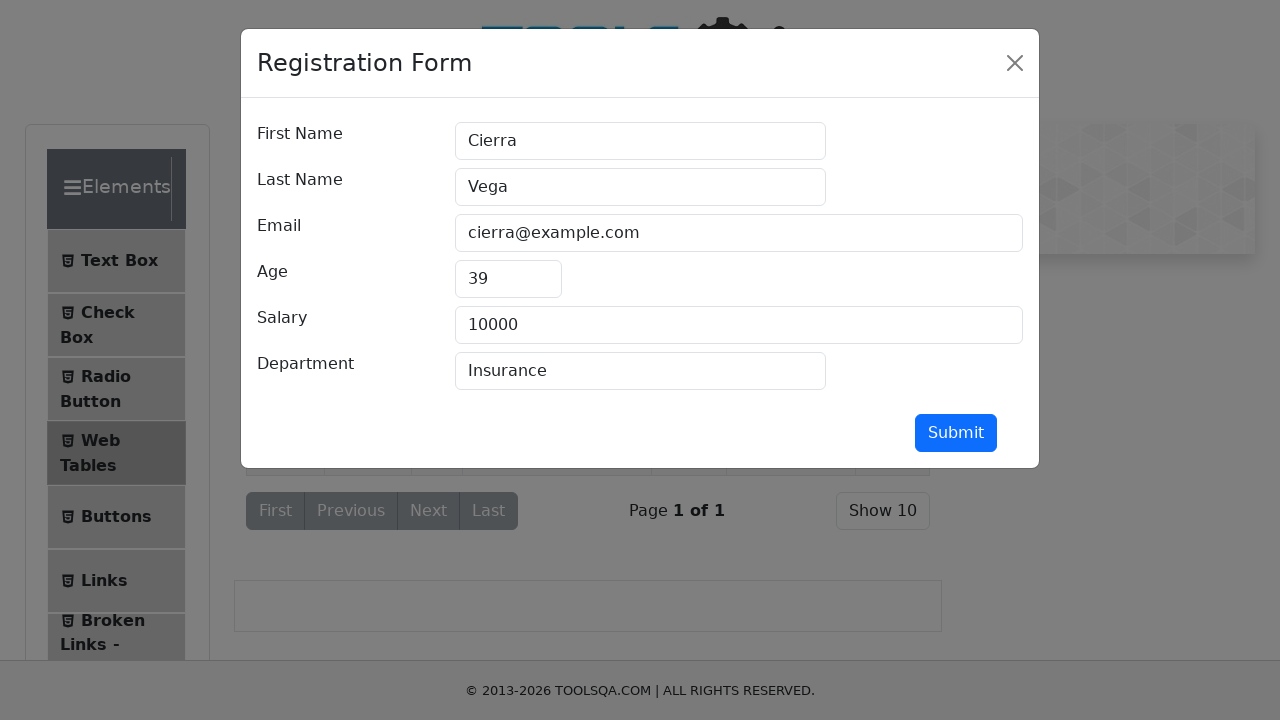

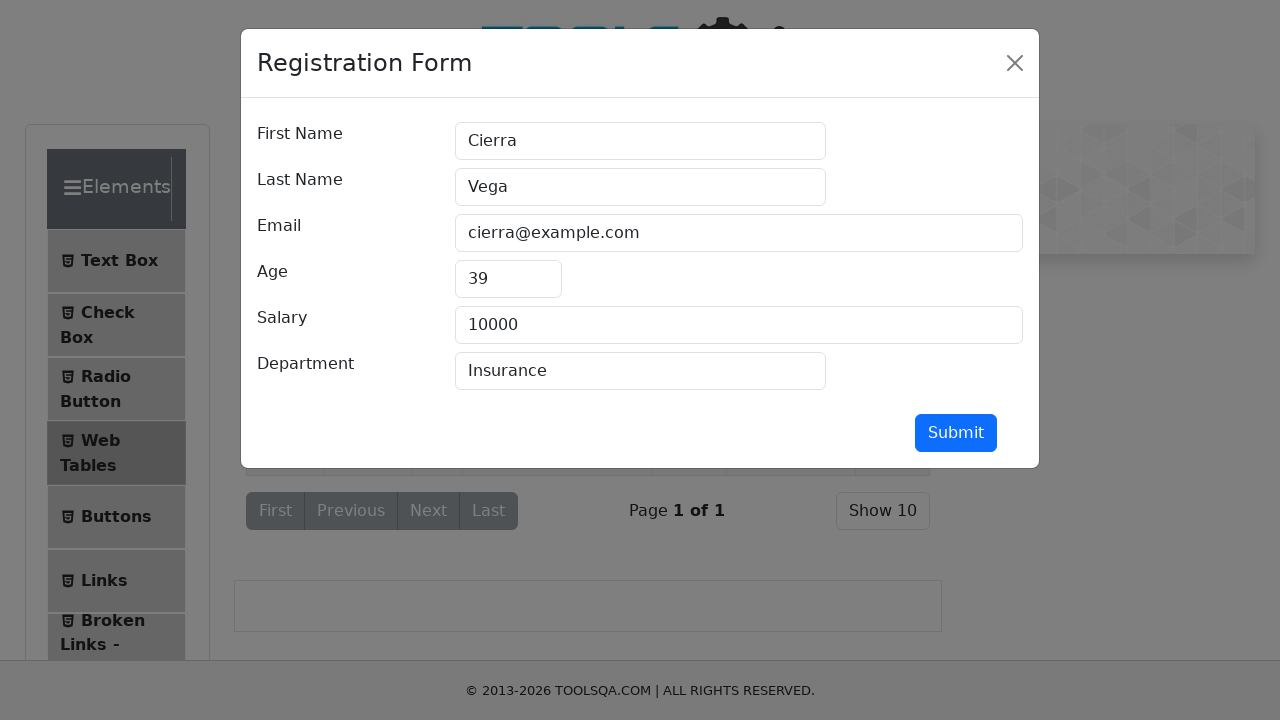